Tests checkbox interactions by checking the first checkbox and unchecking the second checkbox on the checkboxes practice page.

Starting URL: https://practice.expandtesting.com/checkboxes

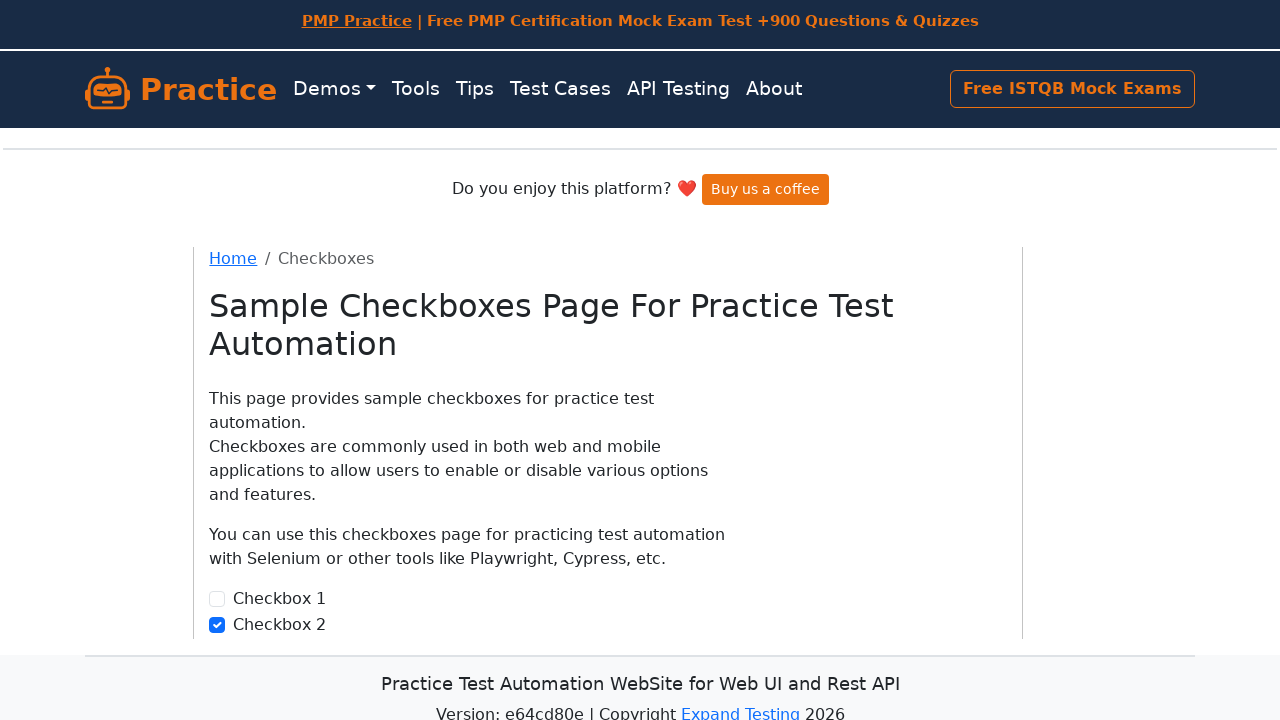

Checked the first checkbox at (217, 599) on internal:role=checkbox[name="Checkbox 1"i]
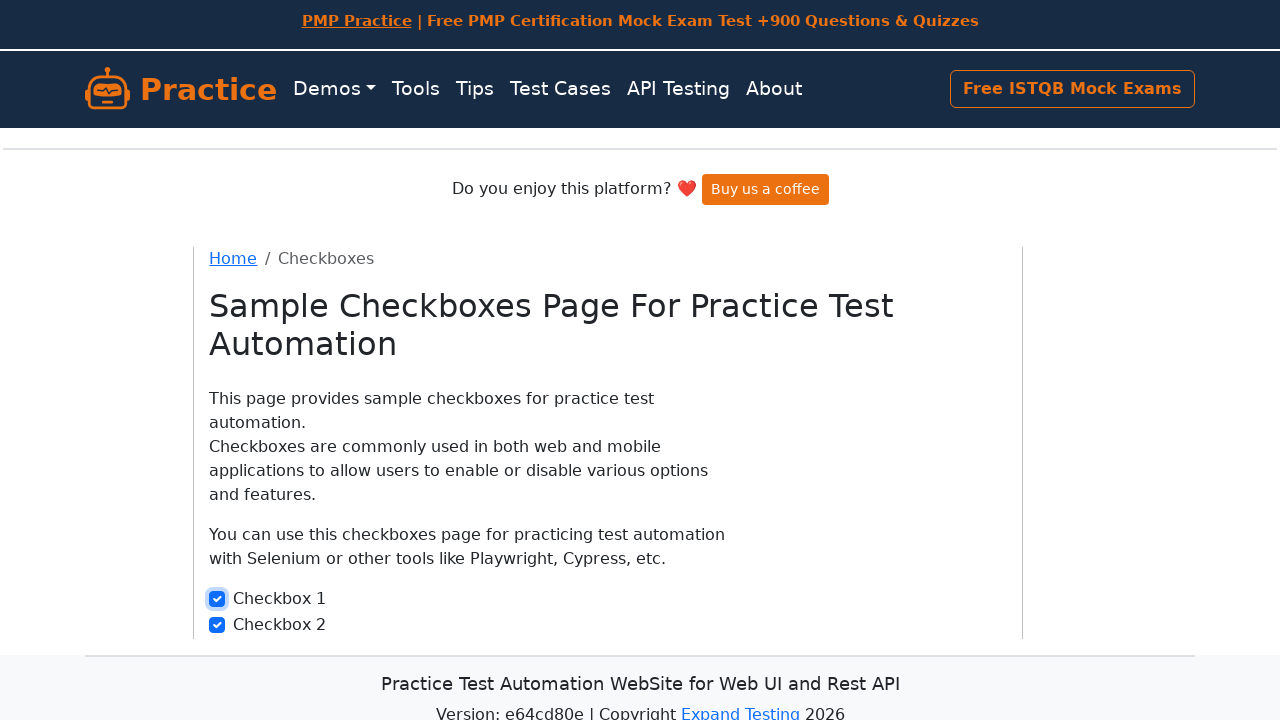

Unchecked the second checkbox at (217, 625) on internal:role=checkbox[name="Checkbox 2"i]
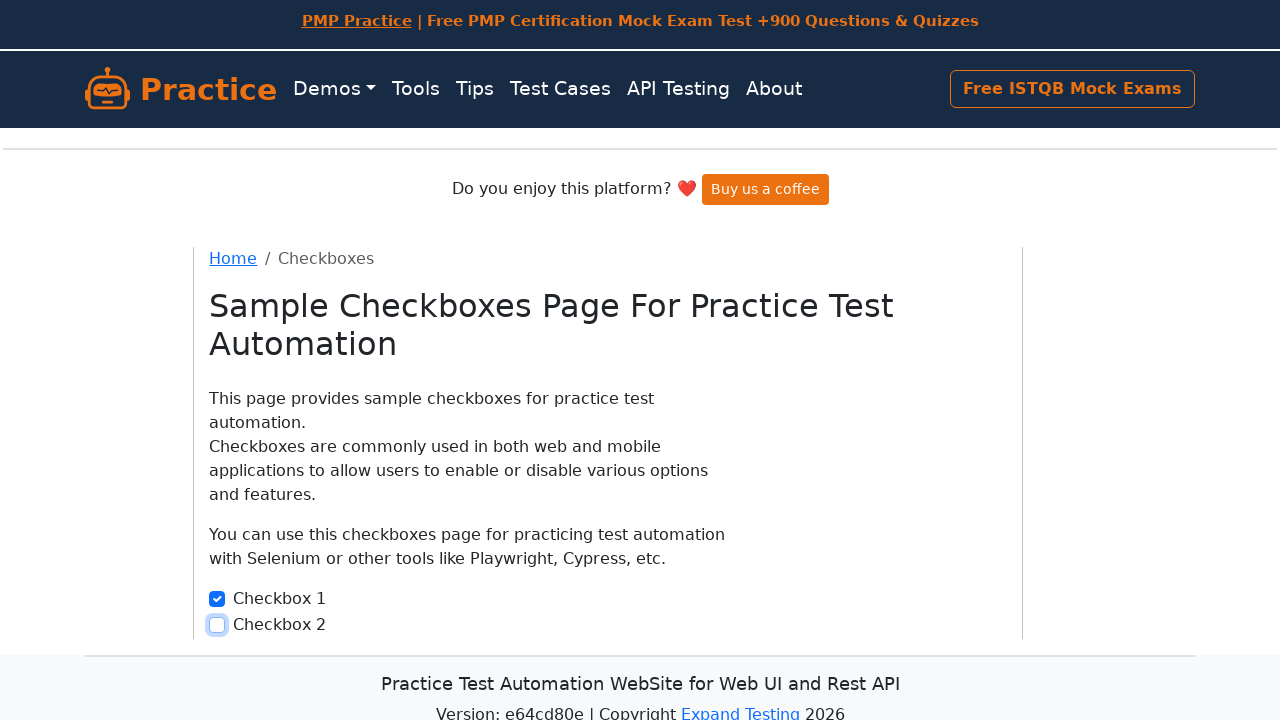

Waited for checkbox states to be applied
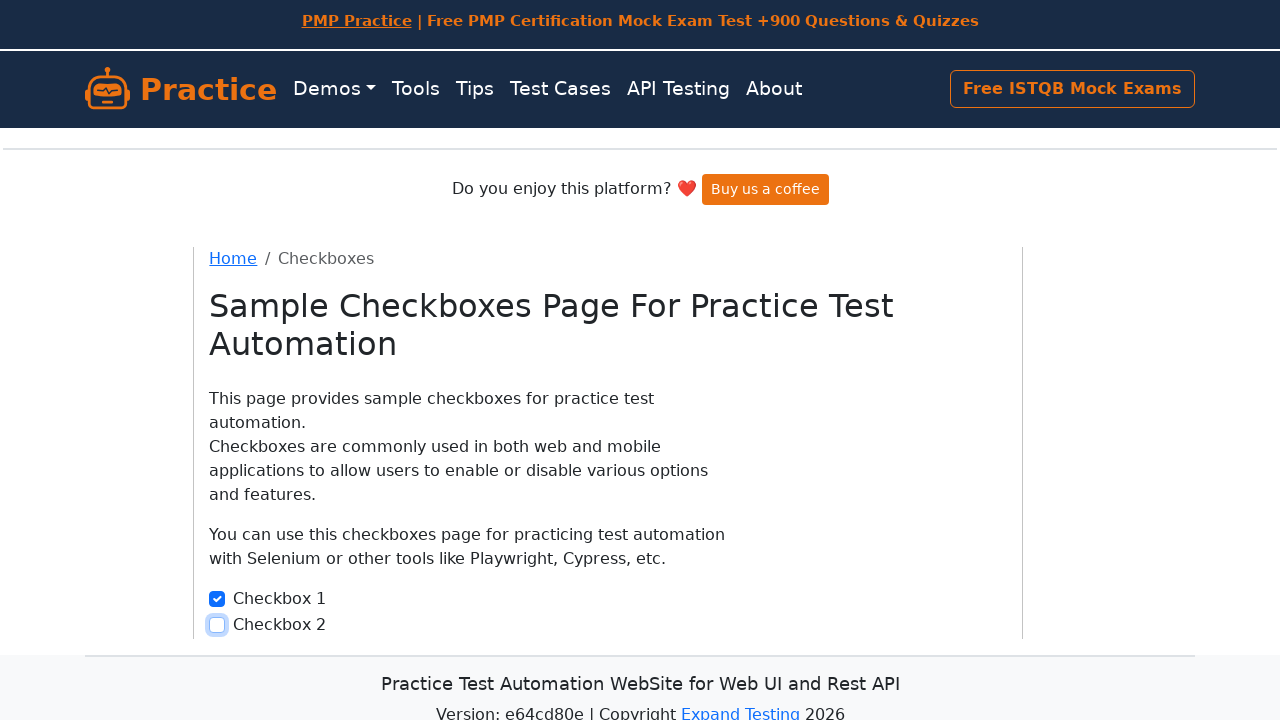

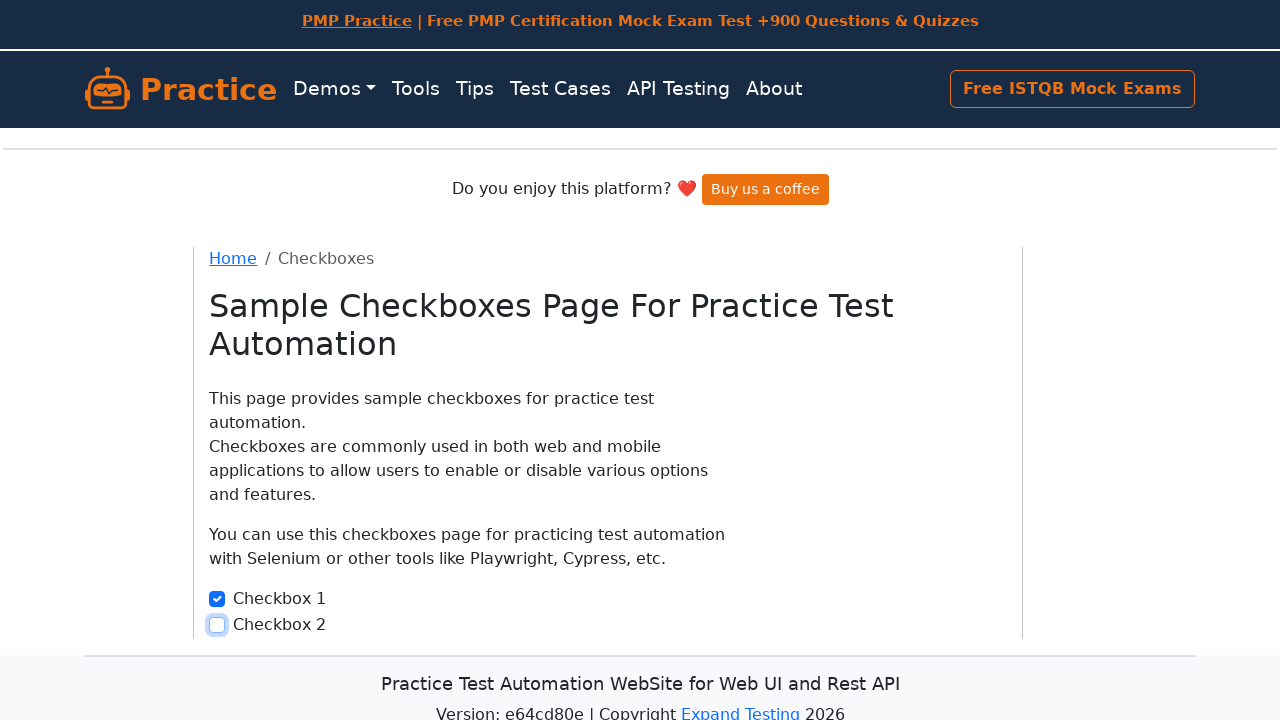